Navigates to a login practice page for visual comparison testing

Starting URL: https://rahulshettyacademy.com/loginpagePractise/

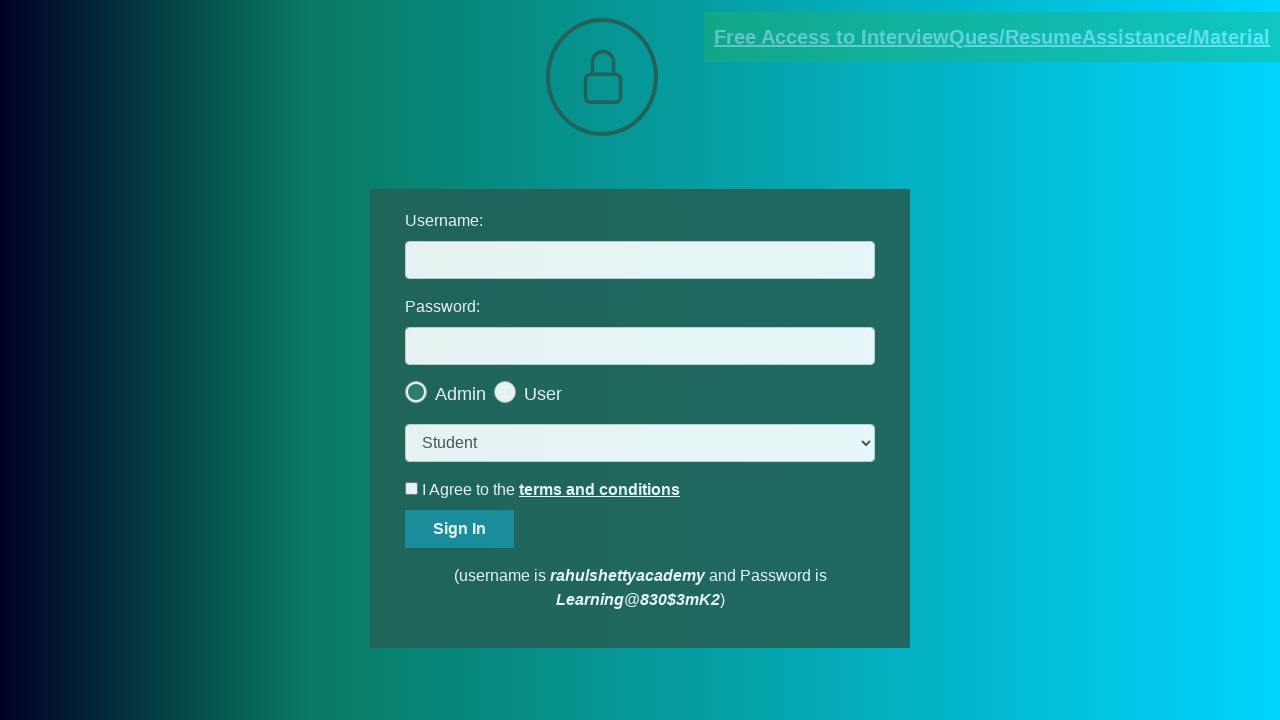

Waited for page to fully load (networkidle state)
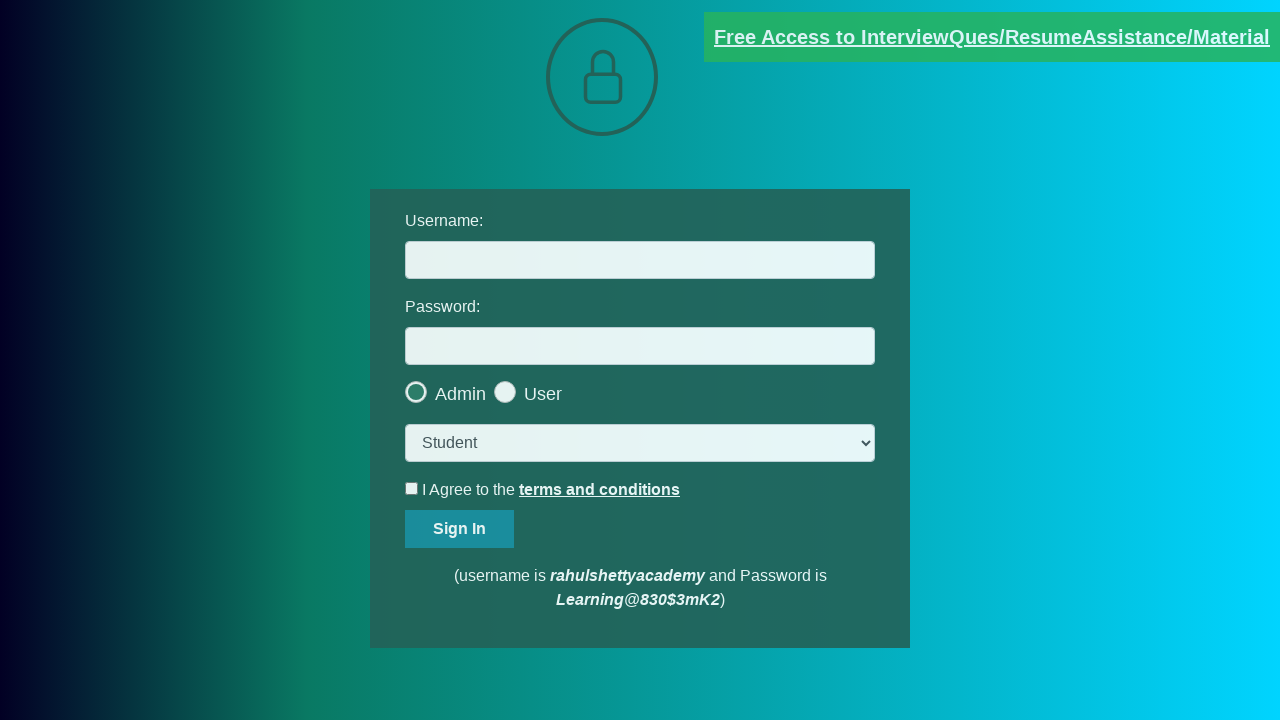

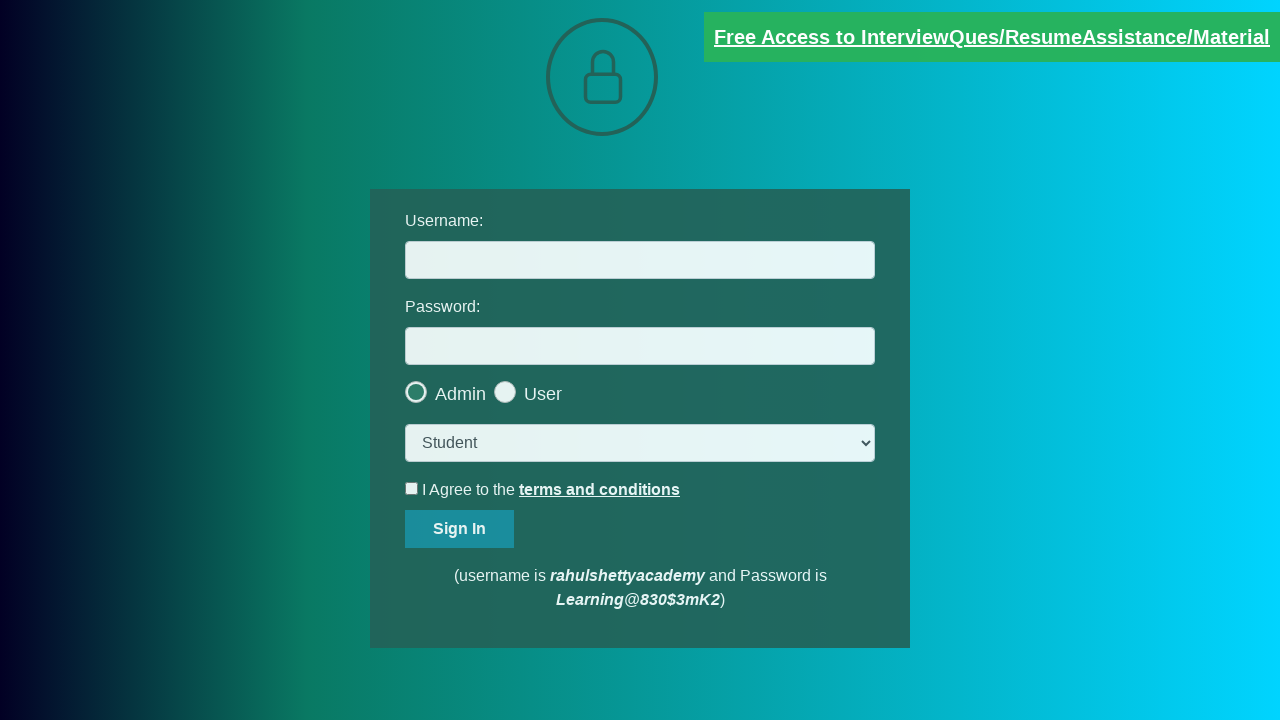